Tests different button interaction types including double-click, right-click (context click), and regular click, verifying that appropriate messages are displayed for each.

Starting URL: https://demoqa.com/buttons

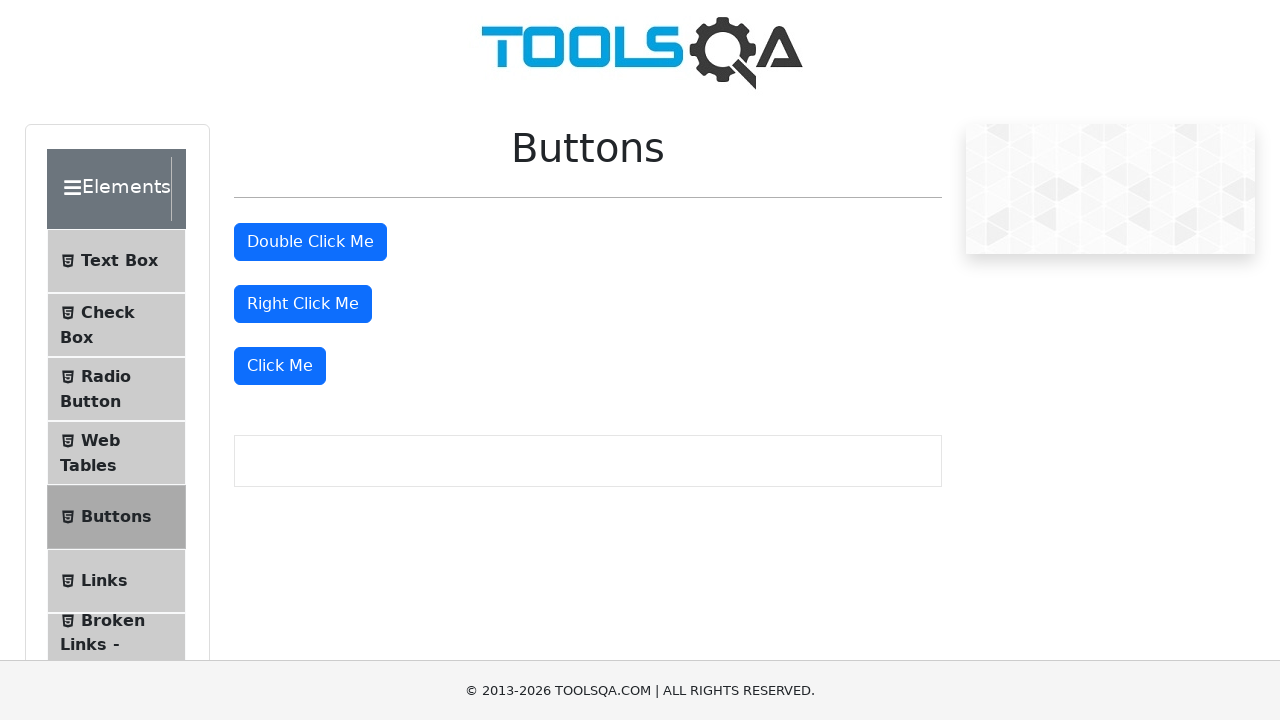

Navigated to DemoQA buttons test page
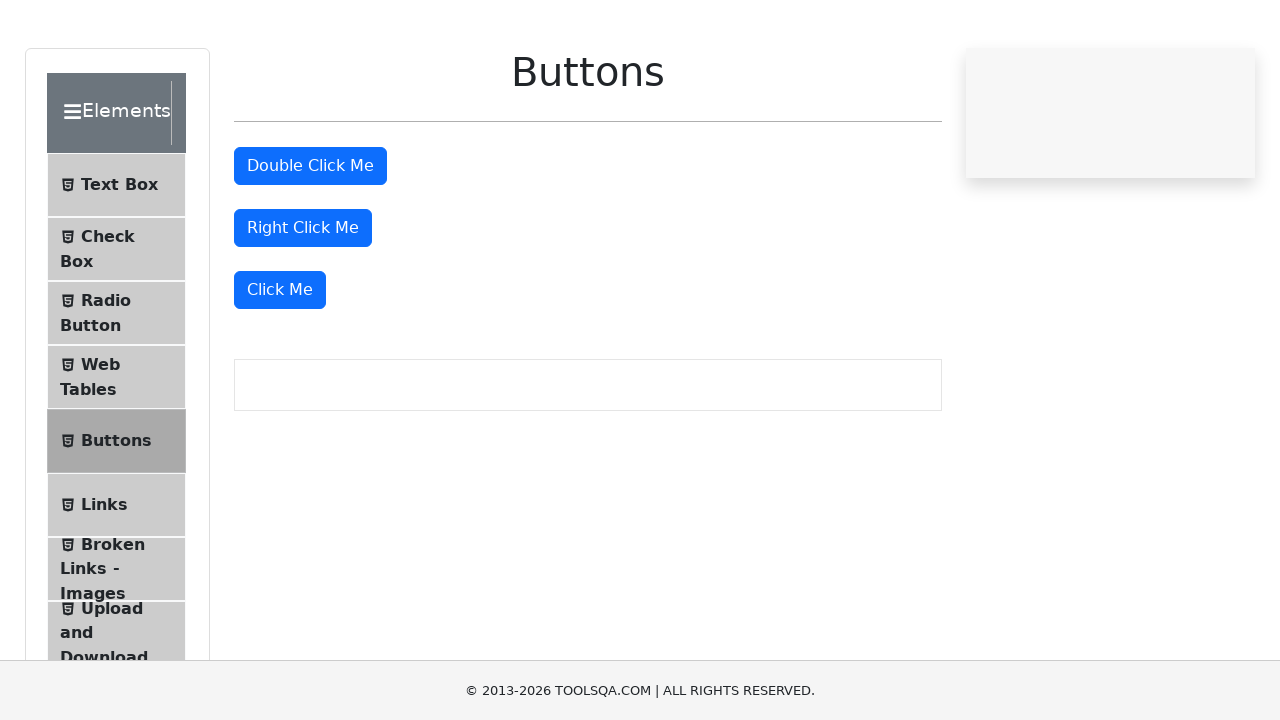

Double-clicked the double-click button at (310, 242) on #doubleClickBtn
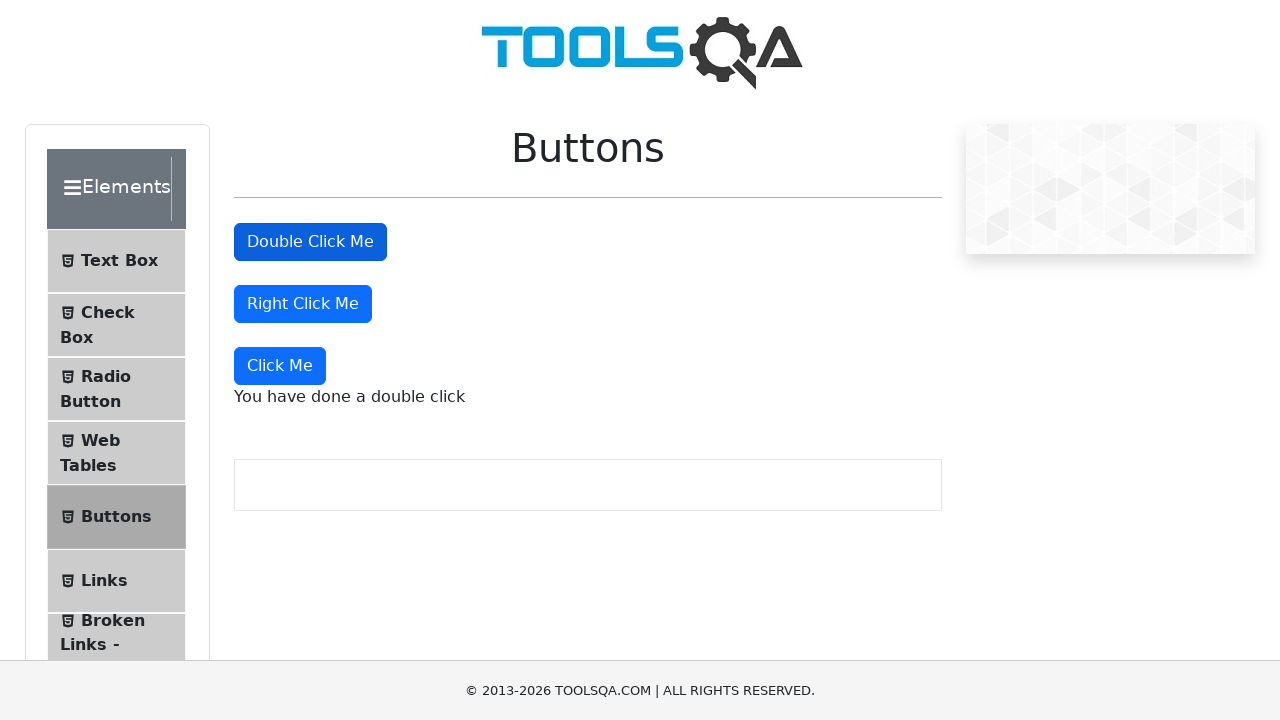

Double-click message appeared confirming interaction
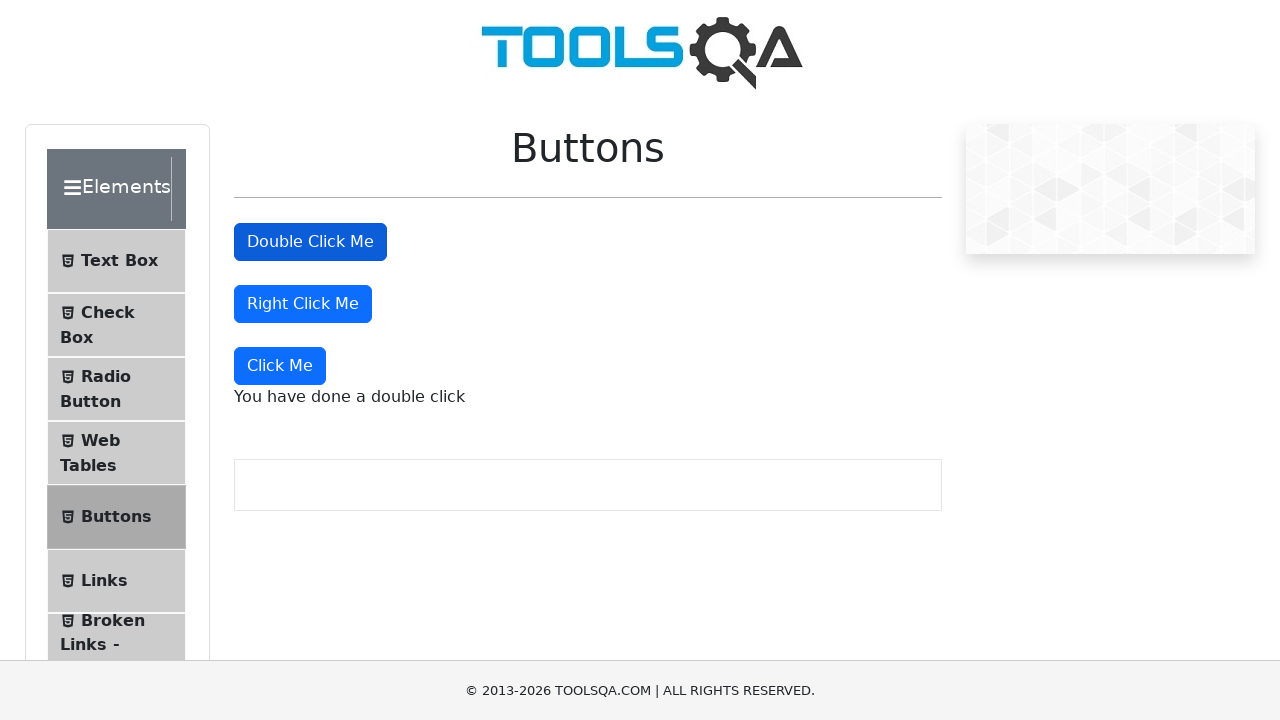

Right-clicked the context-click button at (303, 304) on #rightClickBtn
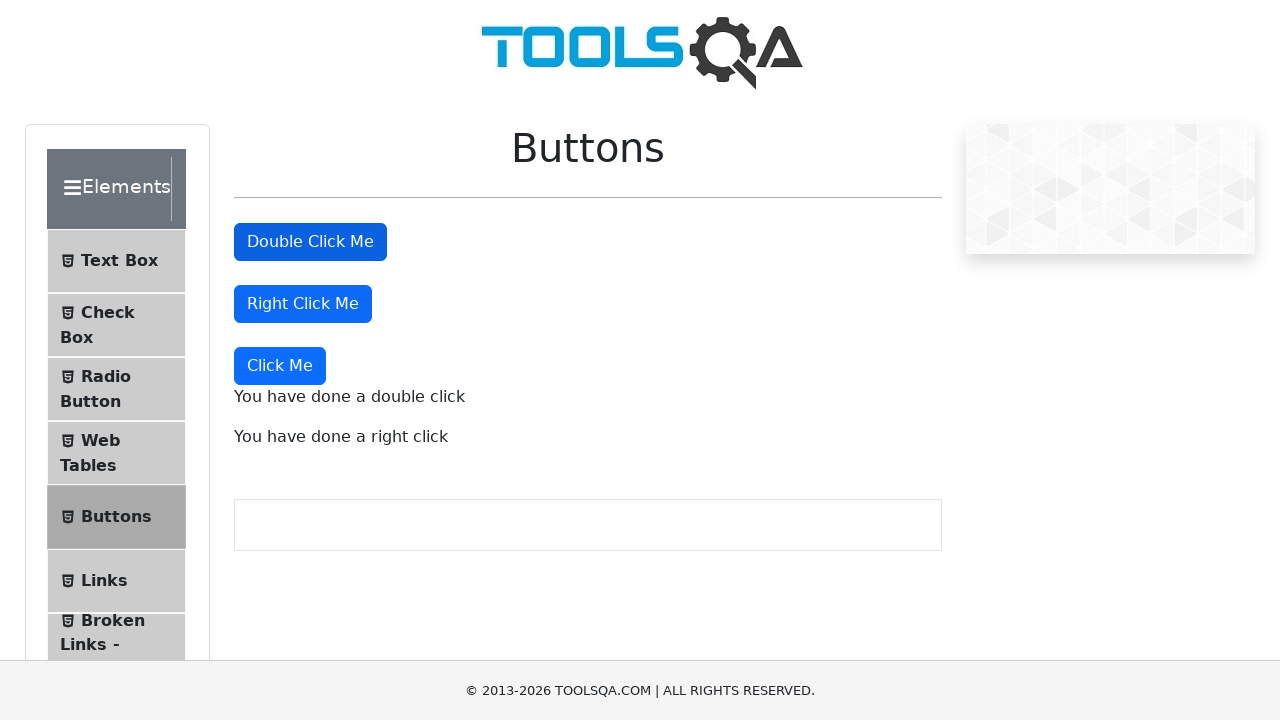

Right-click message appeared confirming interaction
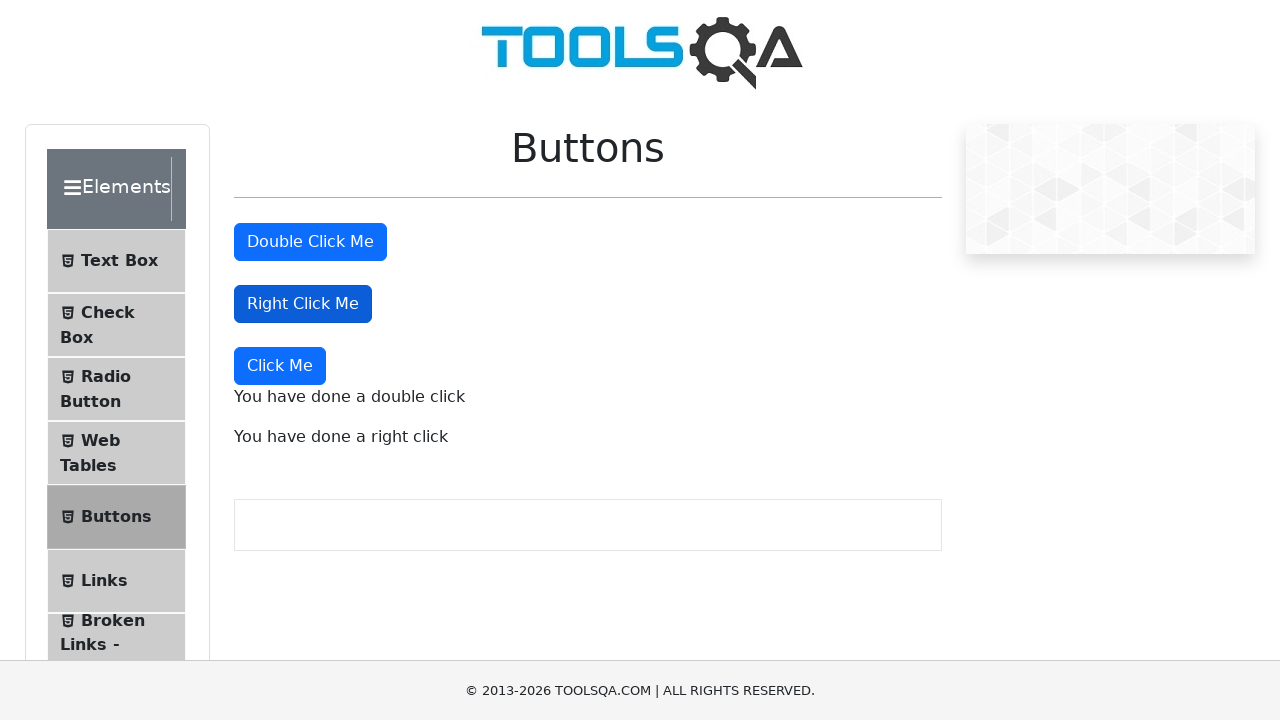

Clicked the dynamic click button with regular left-click at (280, 366) on xpath=//button[text()='Click Me']
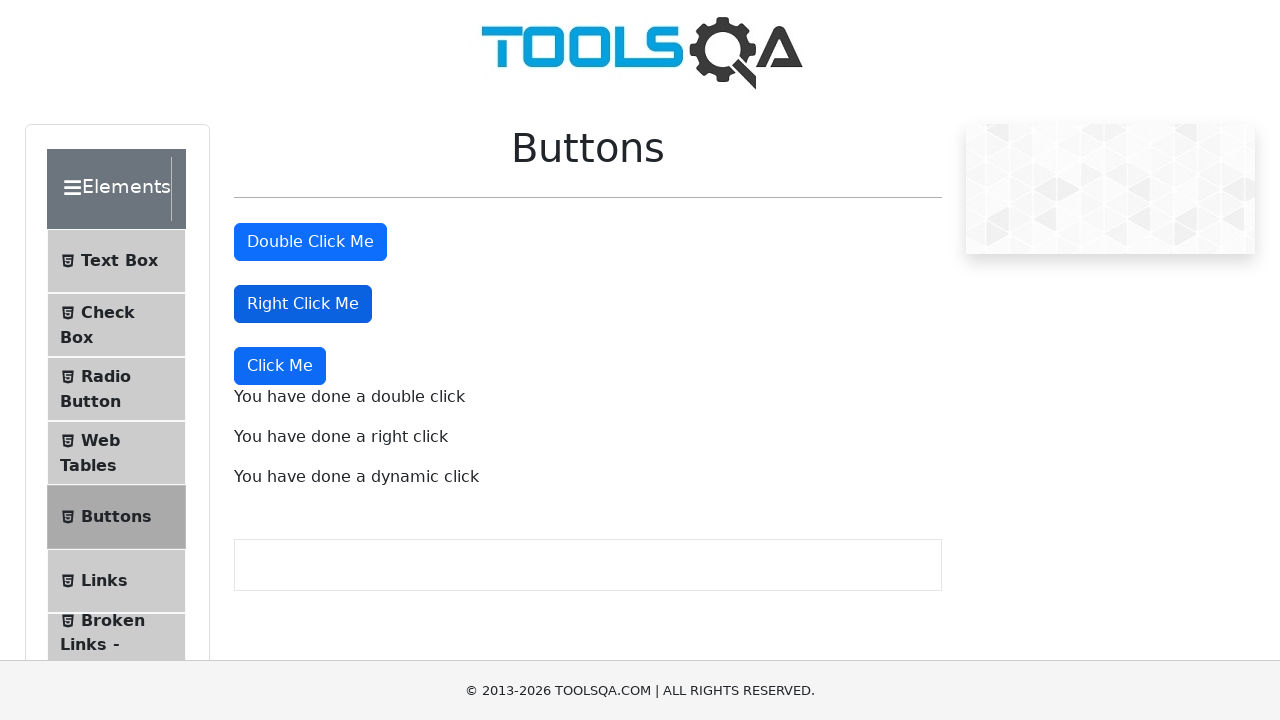

Dynamic click message appeared confirming interaction
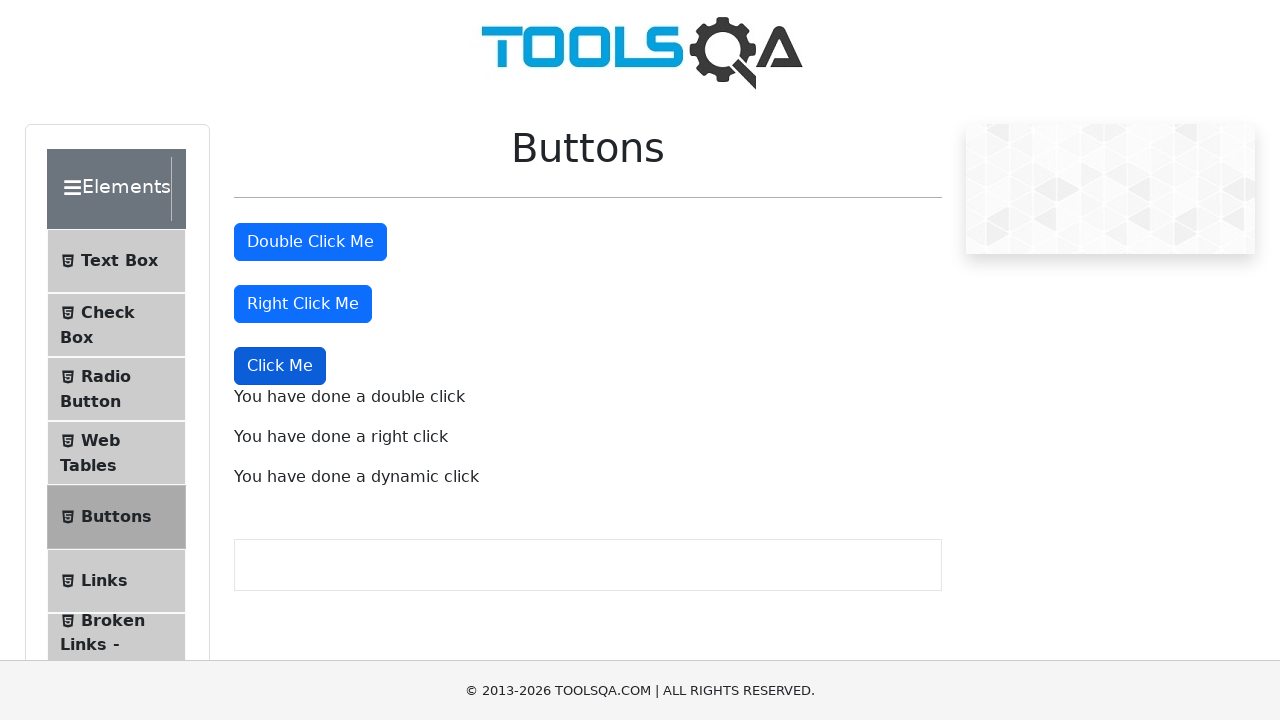

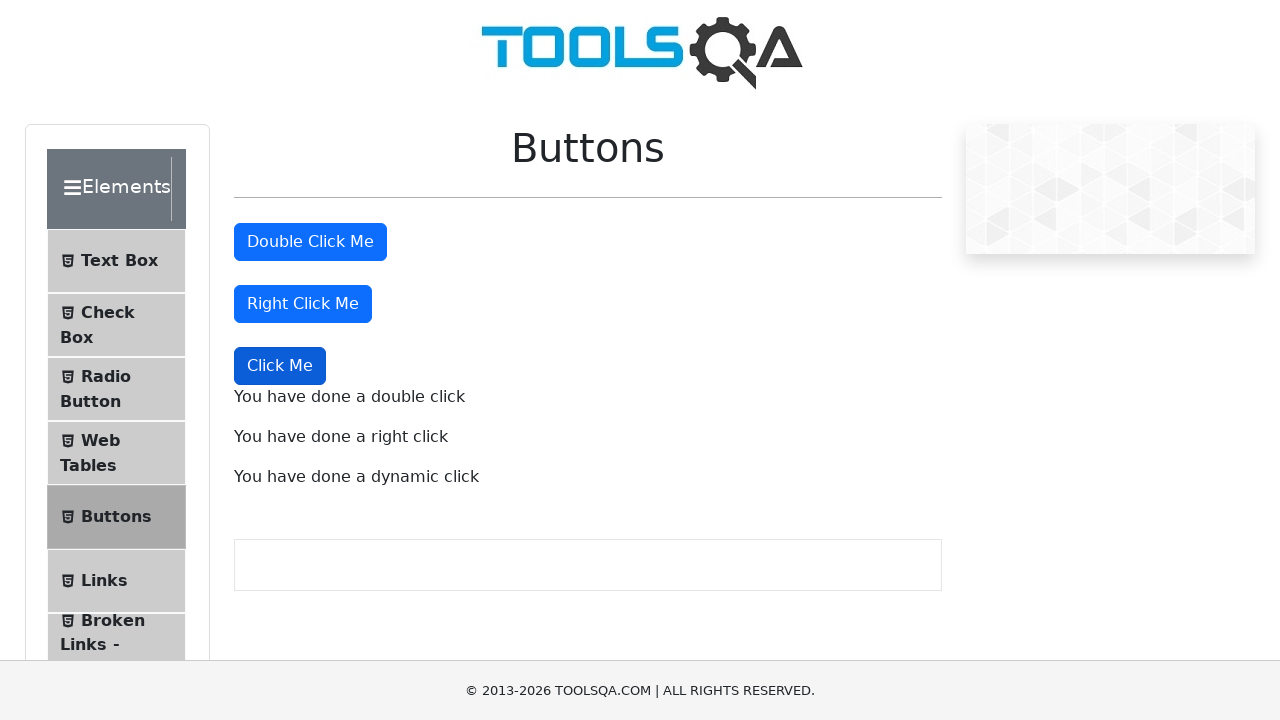